Tests browser window and tab handling by opening new tabs/windows and switching between them

Starting URL: https://demoqa.com/browser-windows

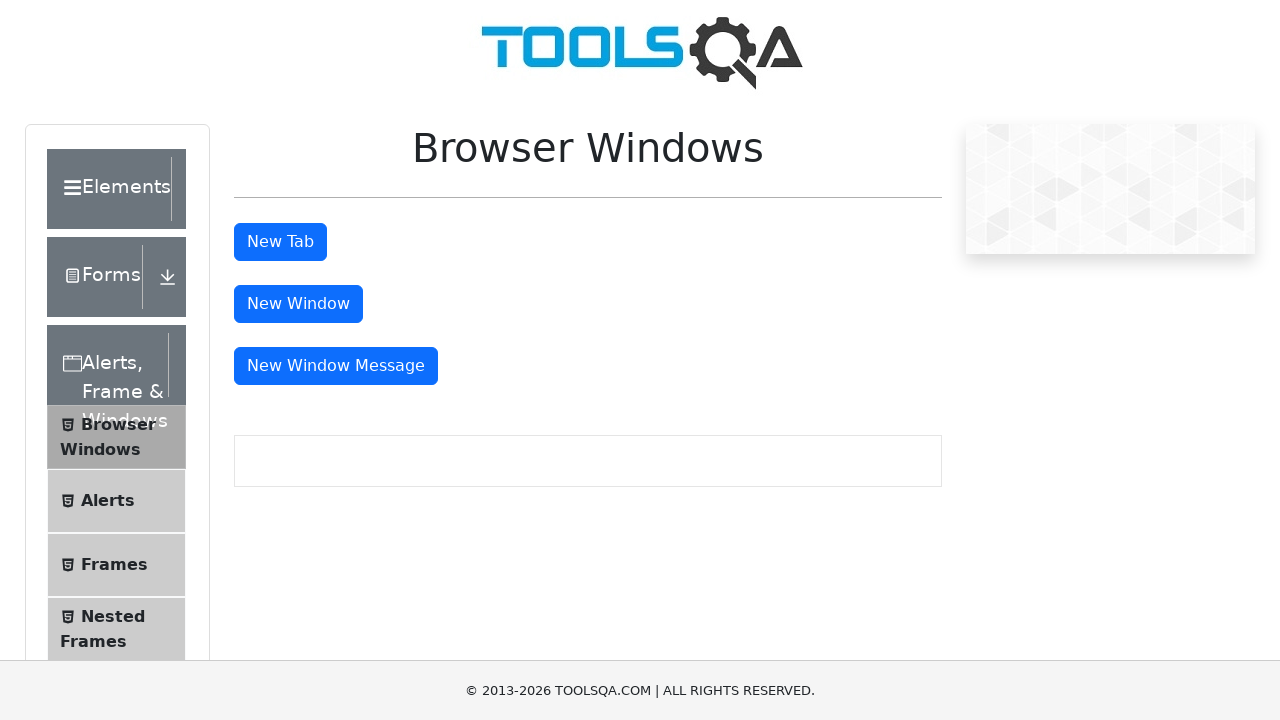

Clicked button to open new tab at (280, 242) on #tabButton
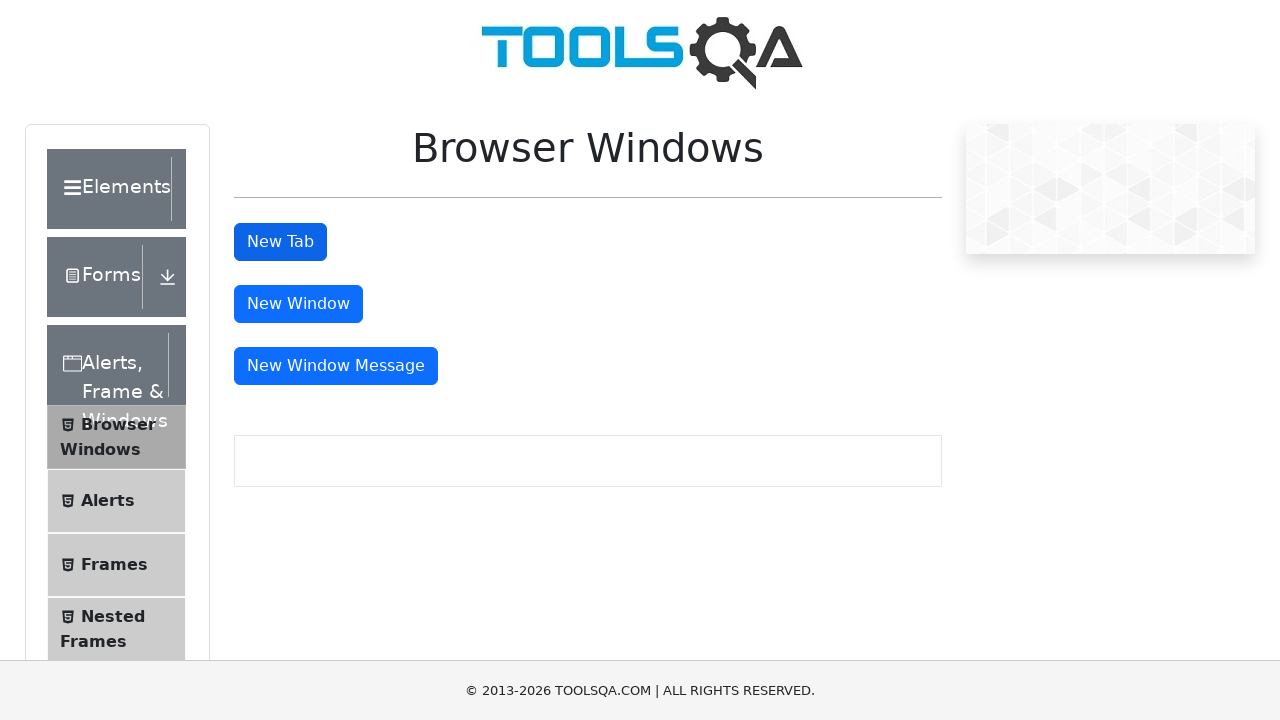

Retrieved all pages from context
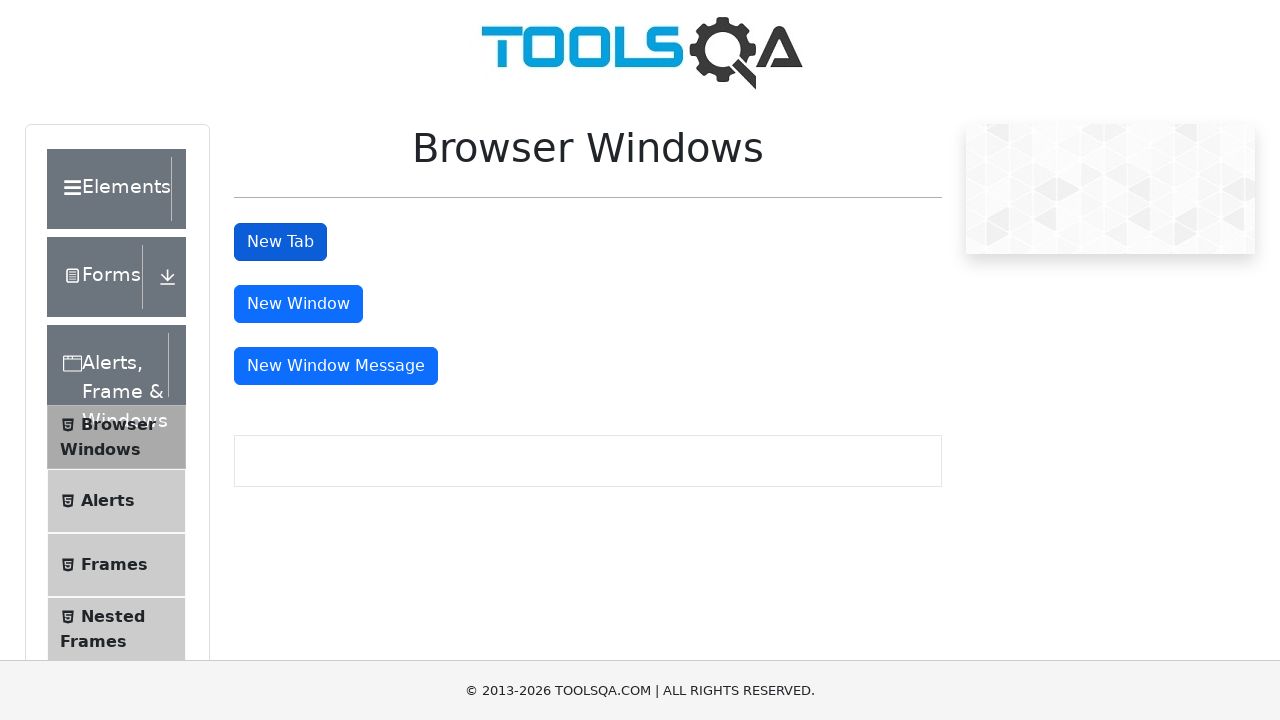

Accessed original page and retrieved its title
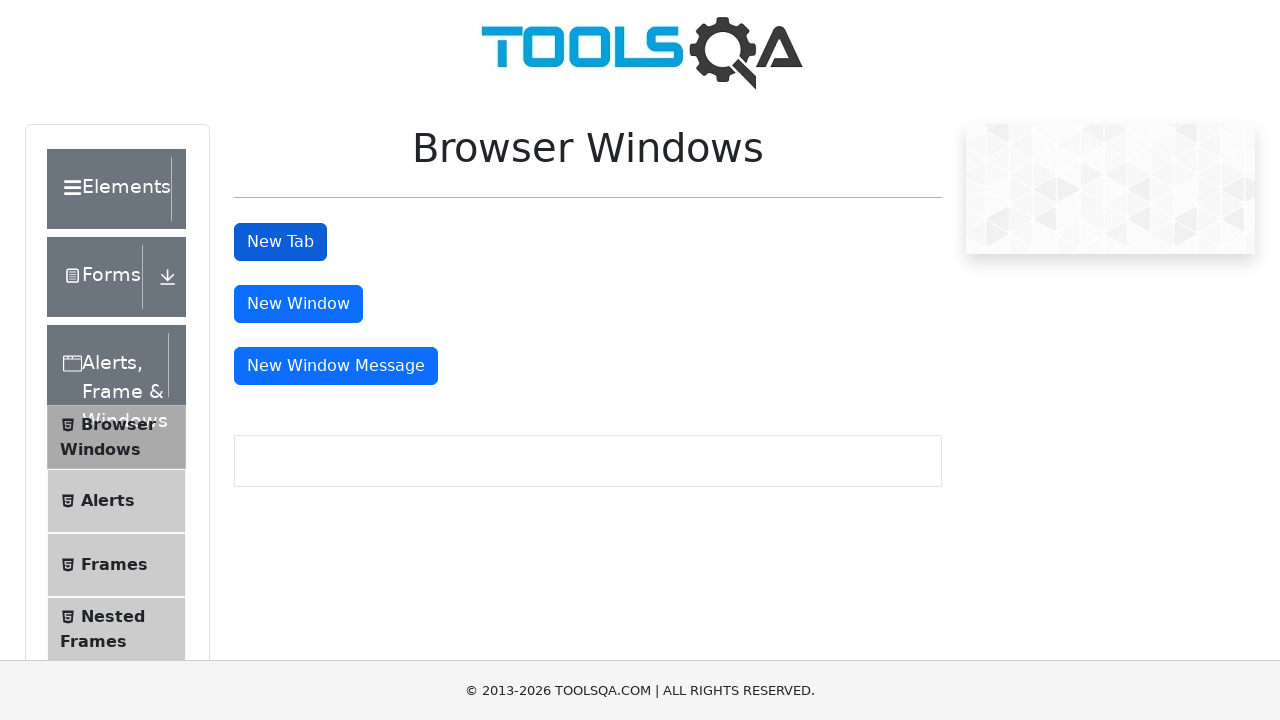

Switched to new tab and brought it to front
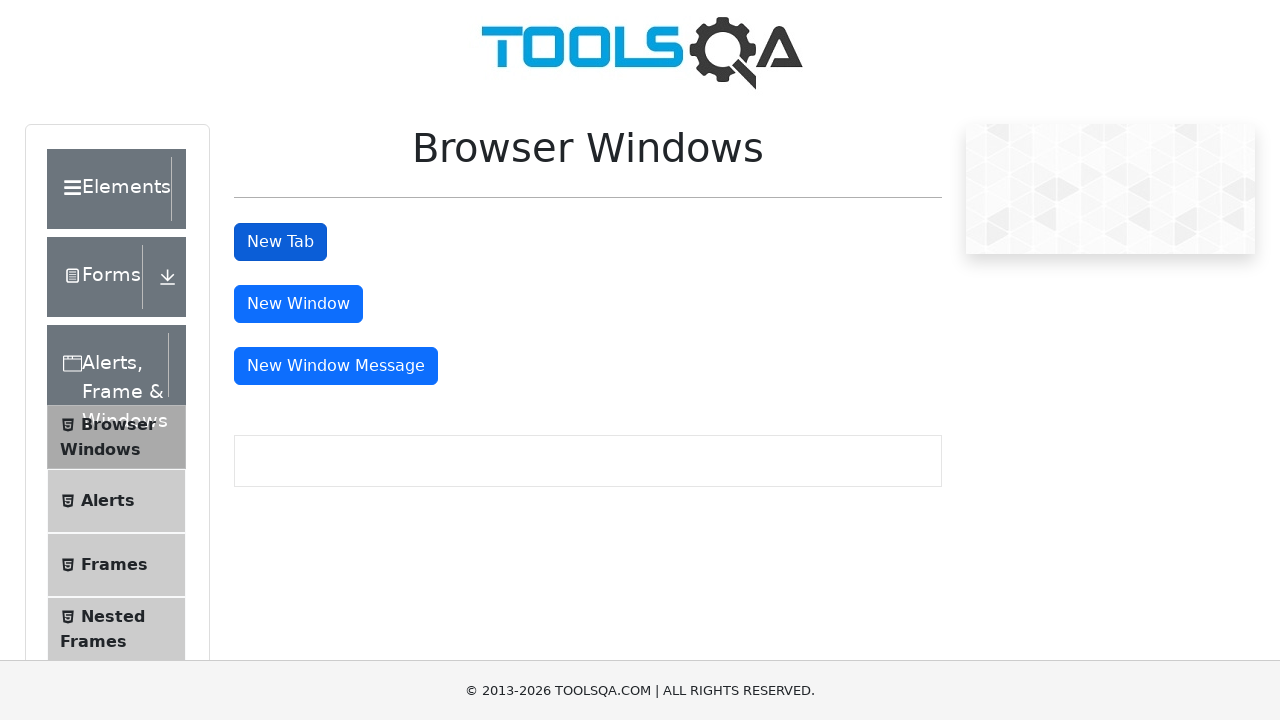

Retrieved URL from new tab
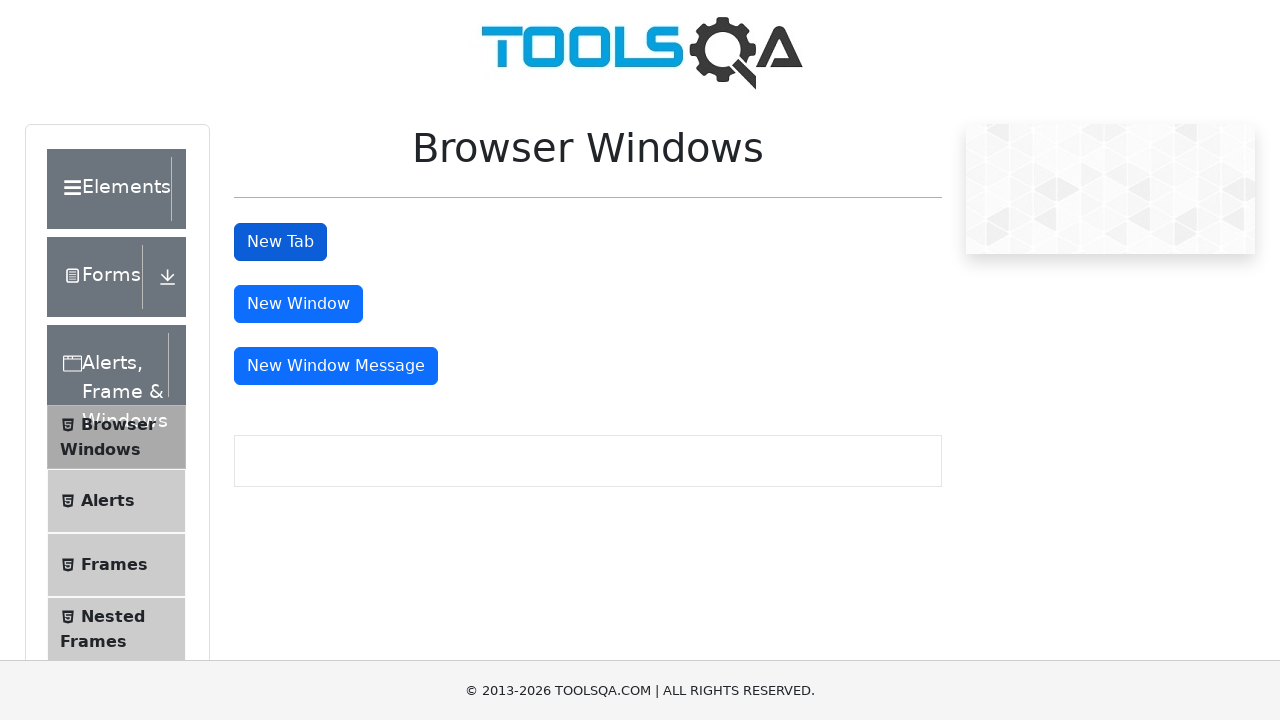

Switched back to original page
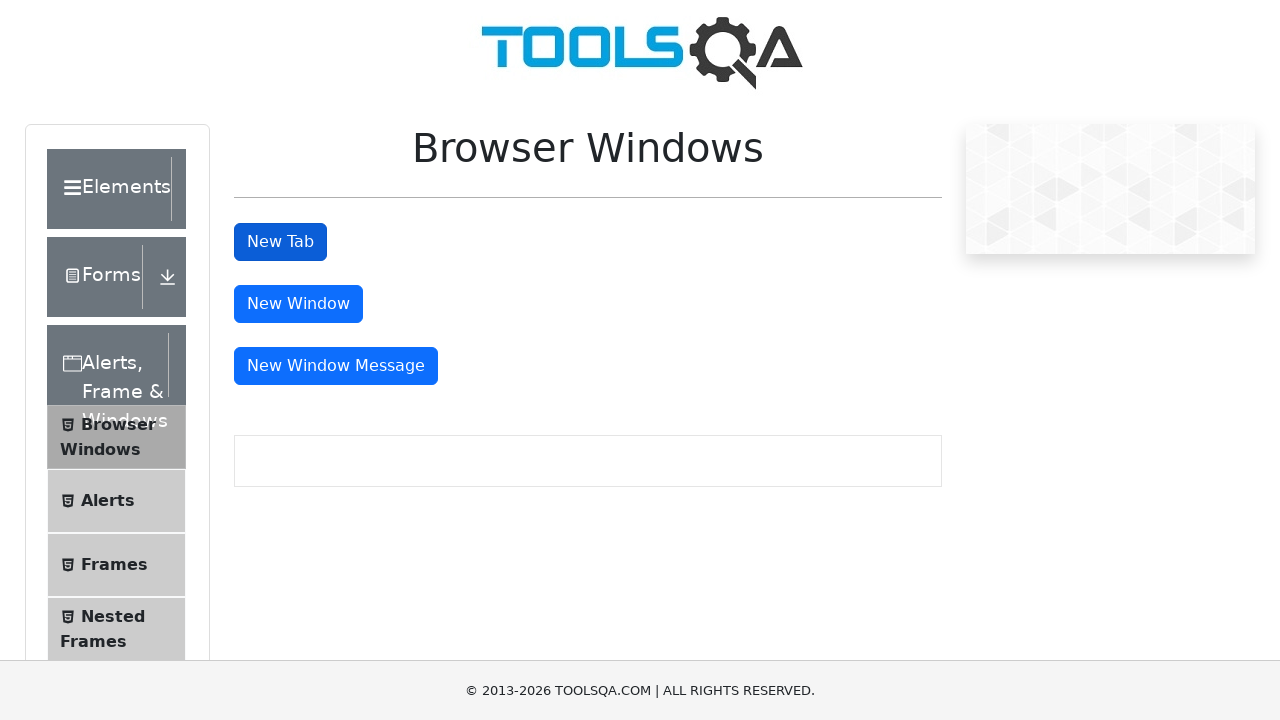

Clicked button to open new window at (298, 304) on #windowButton
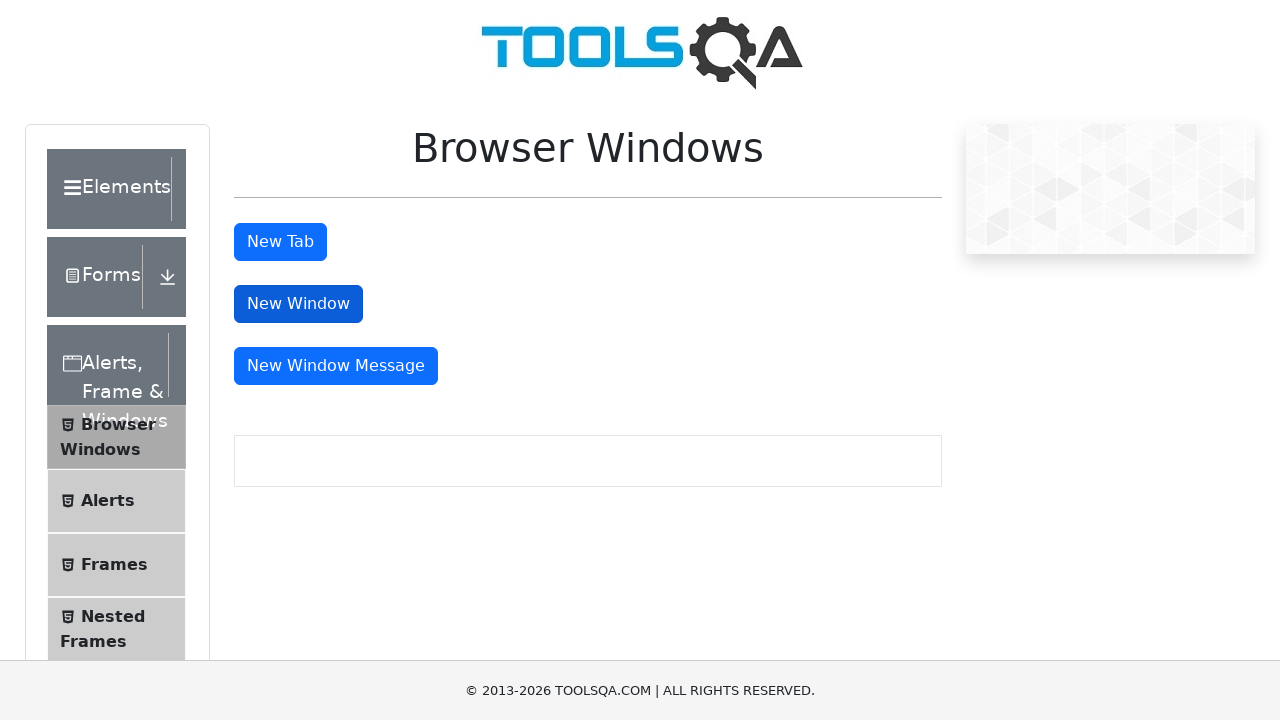

New window opened and captured
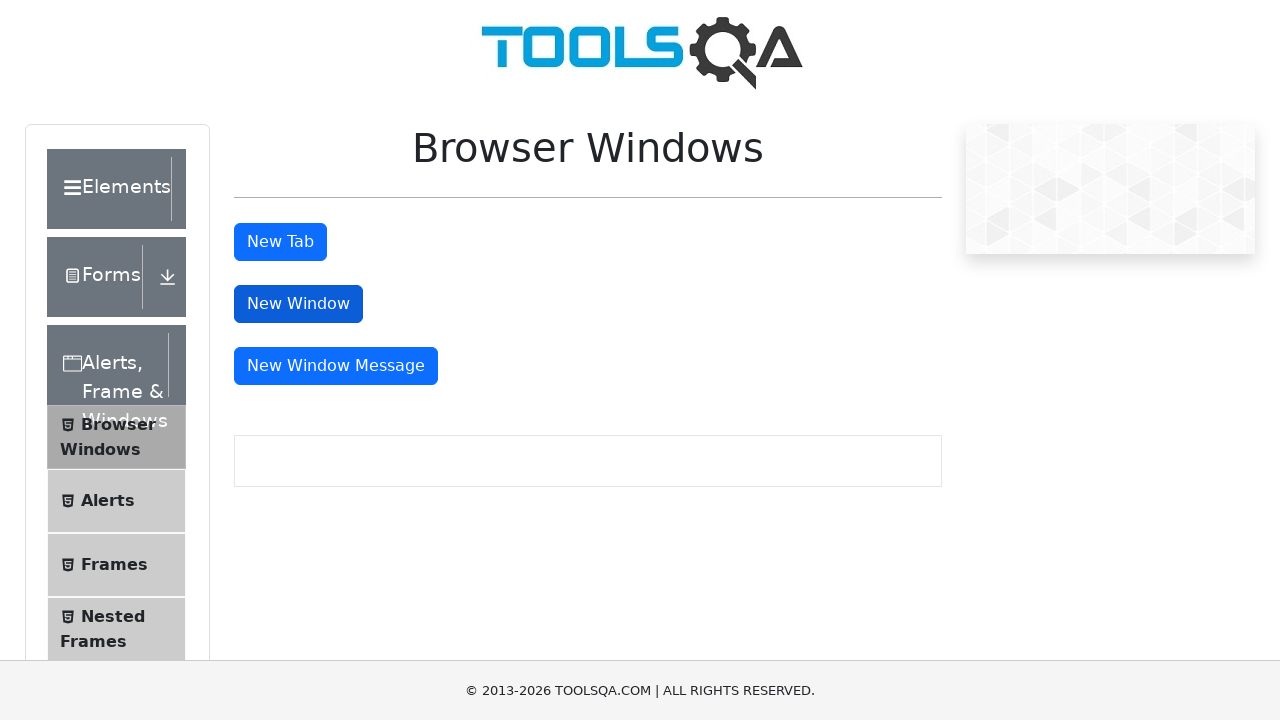

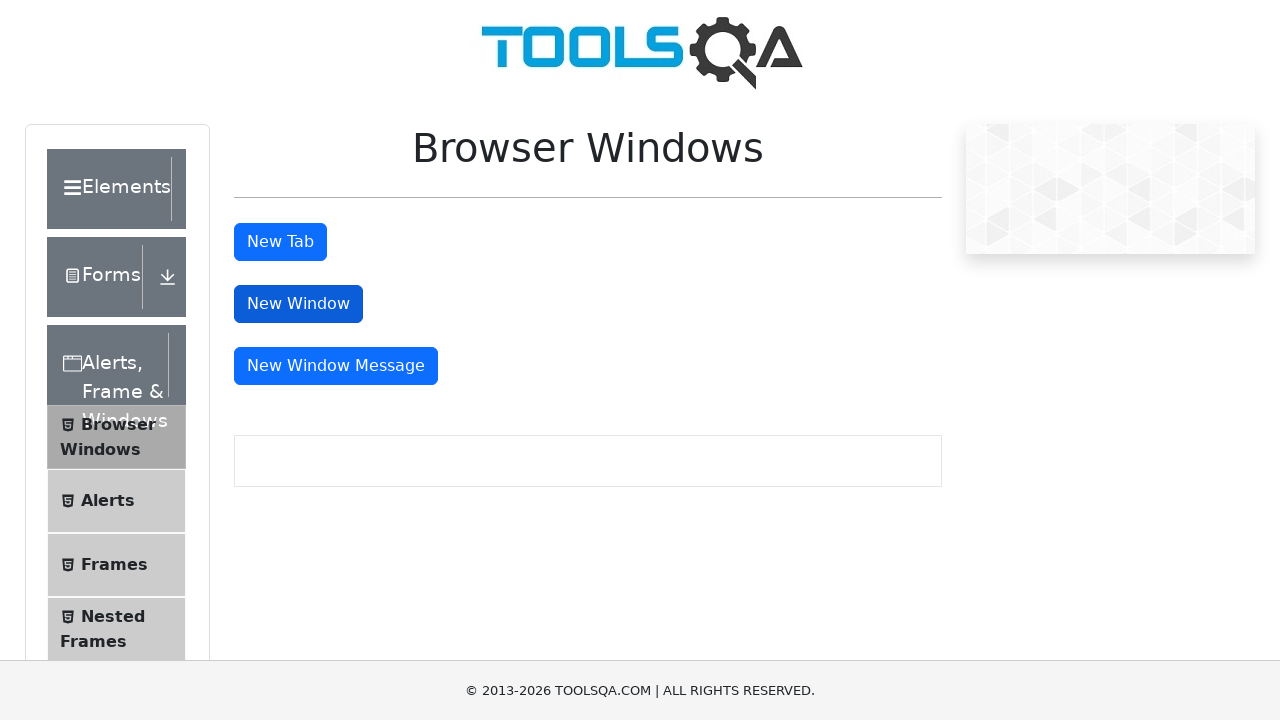